Tests confirmation alert by clicking a button that triggers a confirm dialog and accepting it

Starting URL: https://demoqa.com/alerts

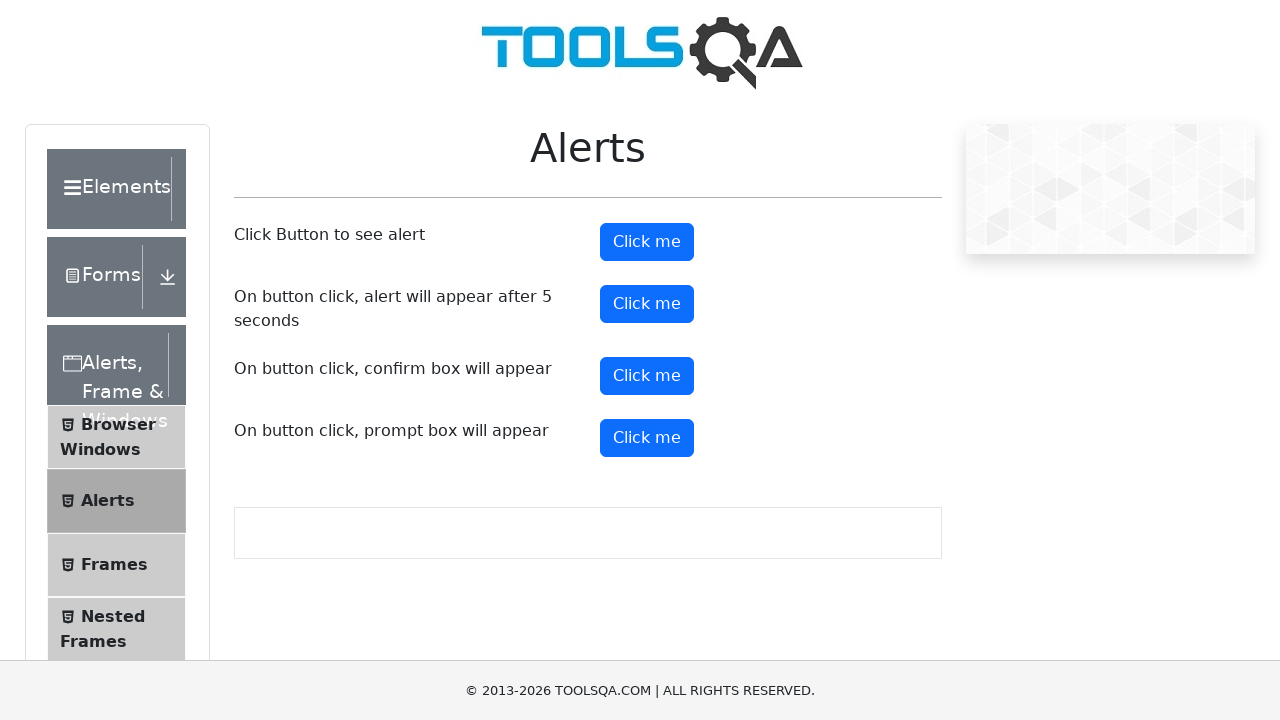

Set up dialog handler to accept confirmation alerts
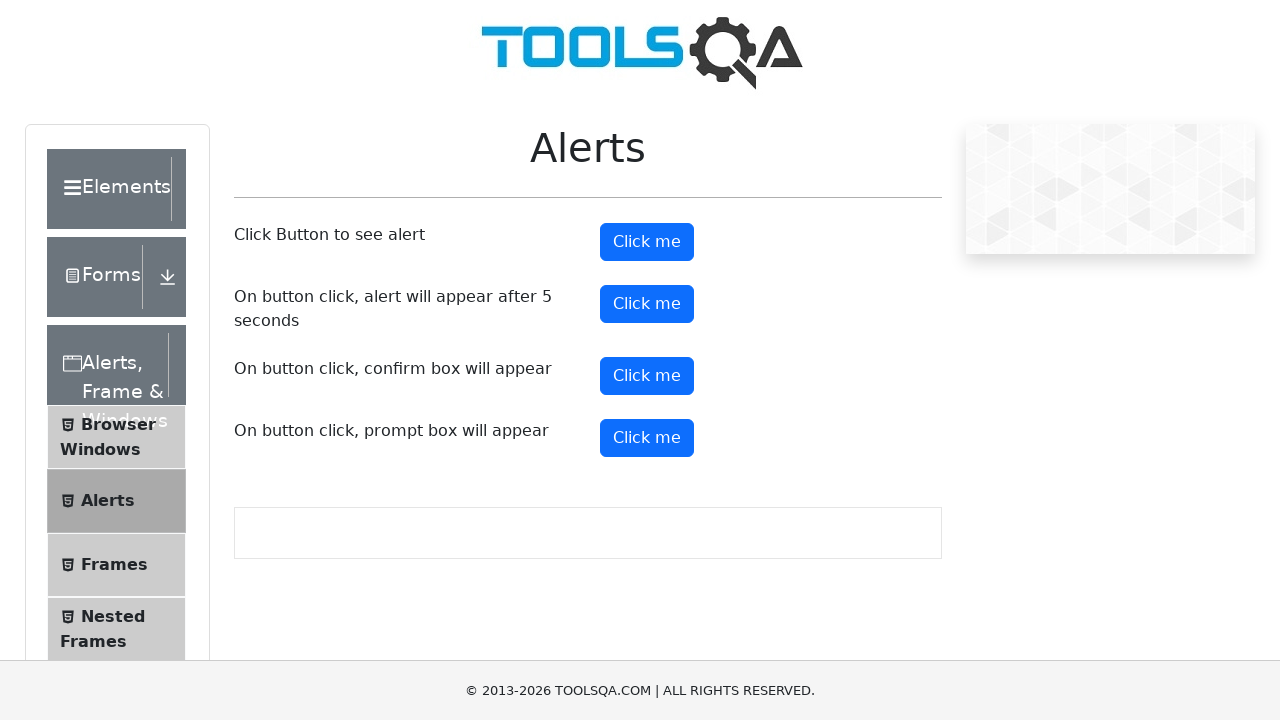

Located the confirm button element
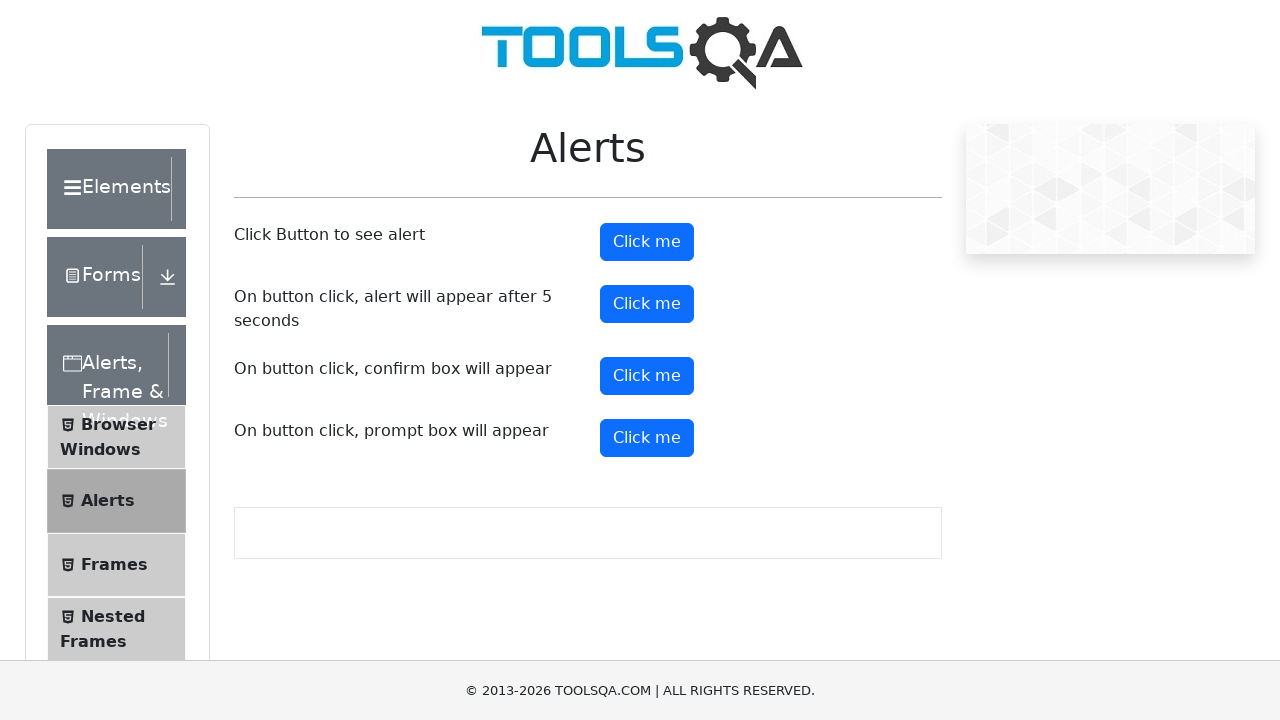

Scrolled confirm button into view
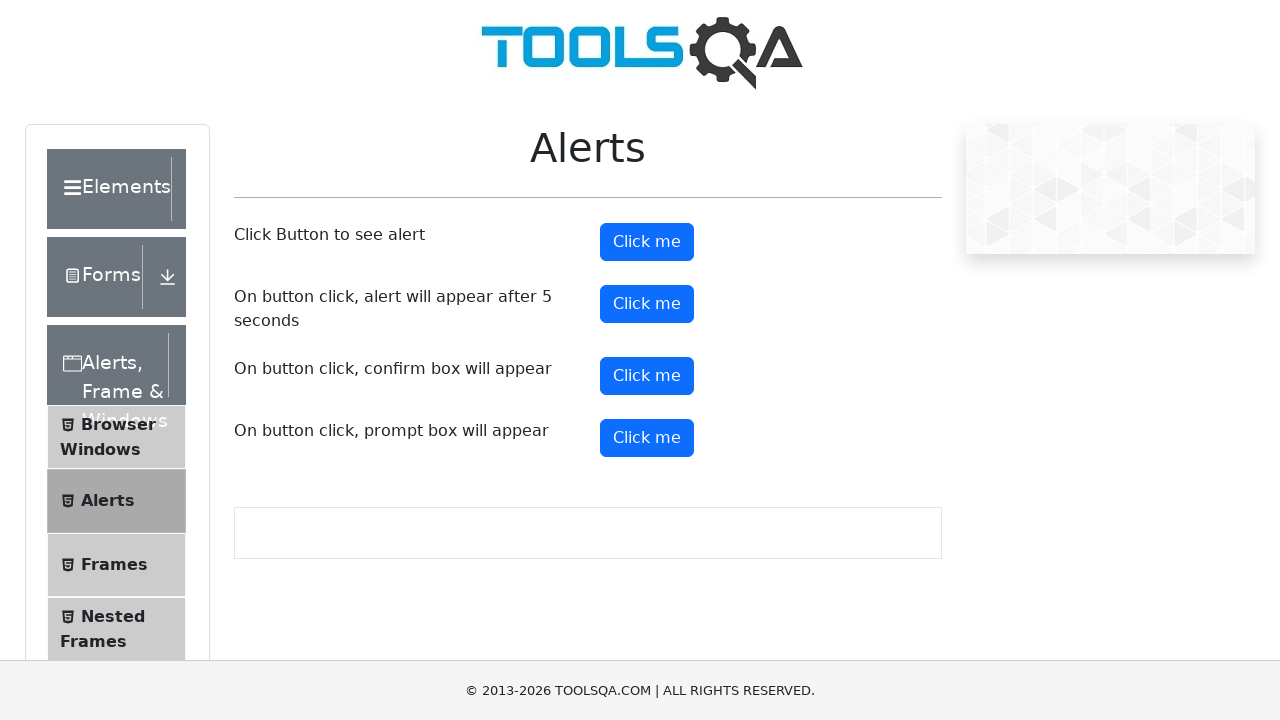

Clicked the confirm button to trigger confirmation dialog at (647, 376) on #confirmButton
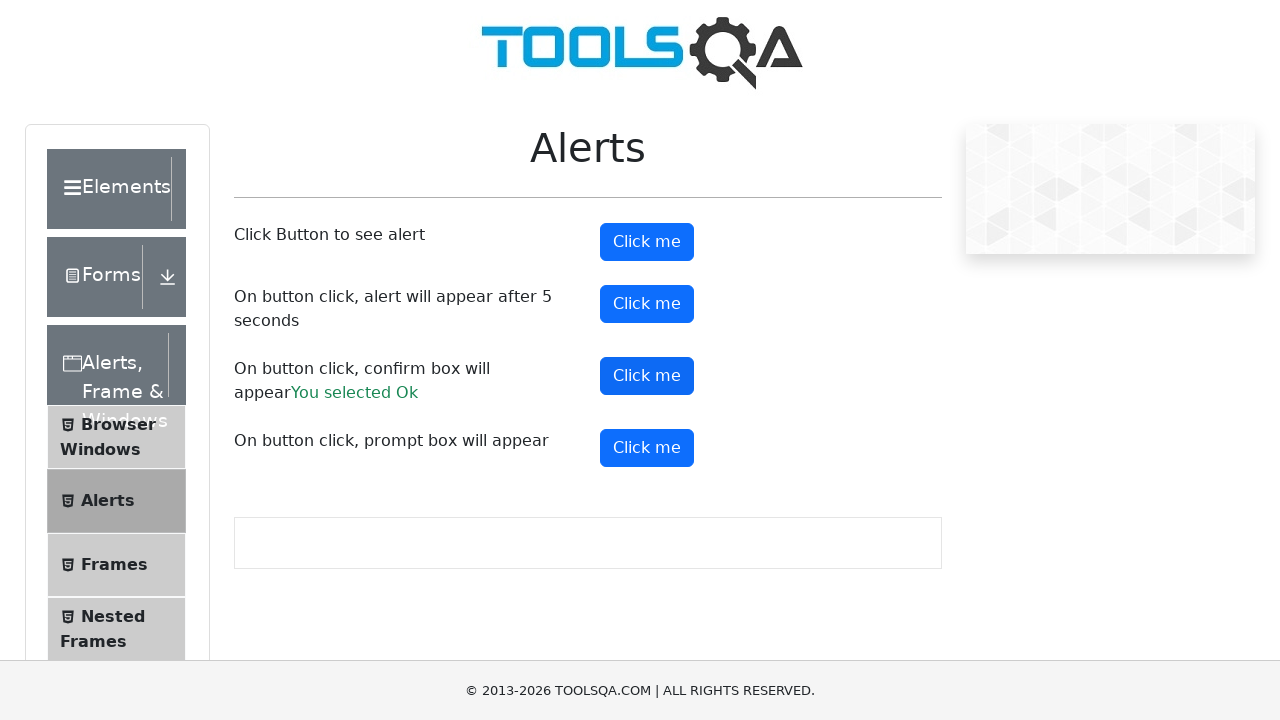

Waited 500ms for confirmation alert to be processed
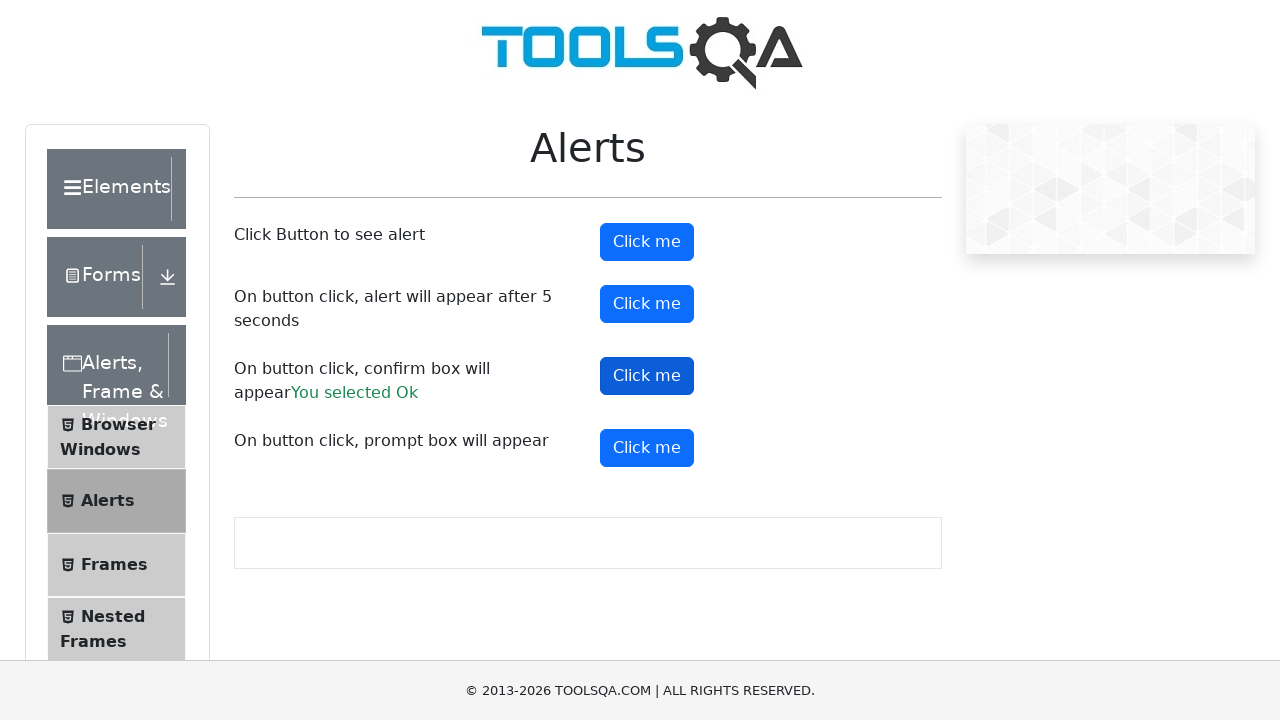

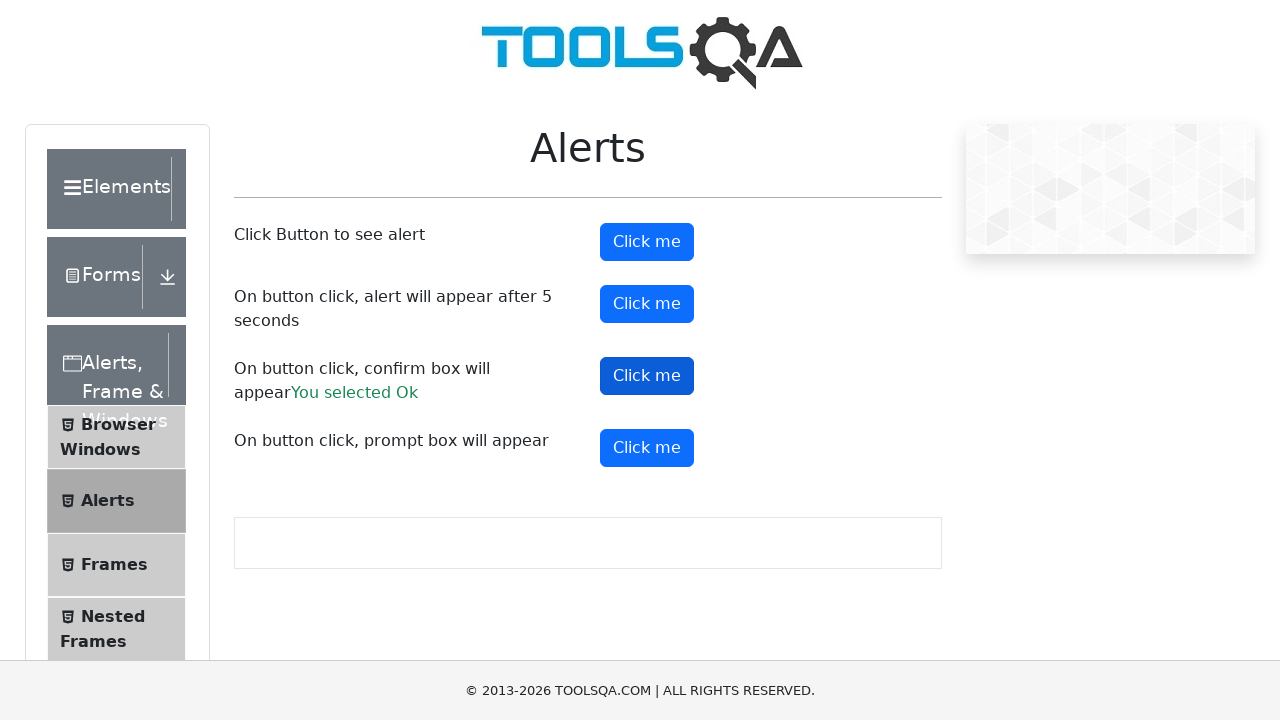